Solves a mathematical challenge by extracting a value from an element attribute, calculating a result, and submitting a form with checkbox and radio button selections

Starting URL: http://suninjuly.github.io/get_attribute.html

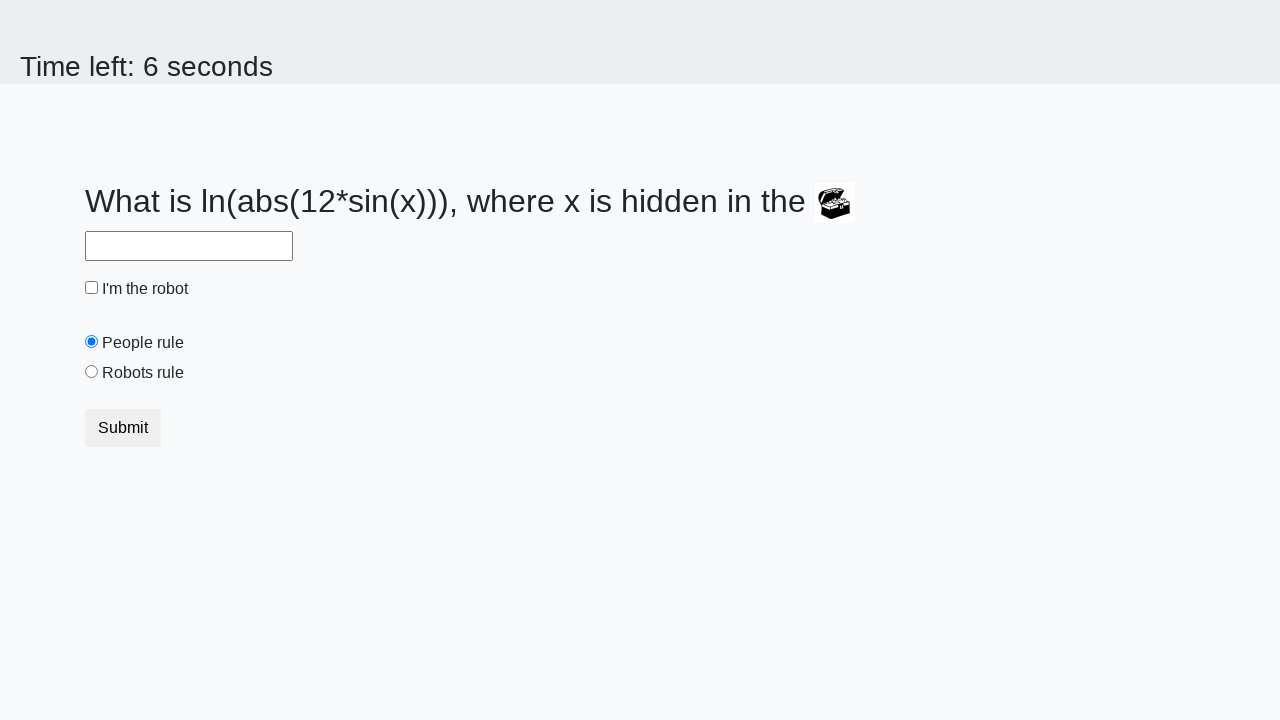

Located treasure element
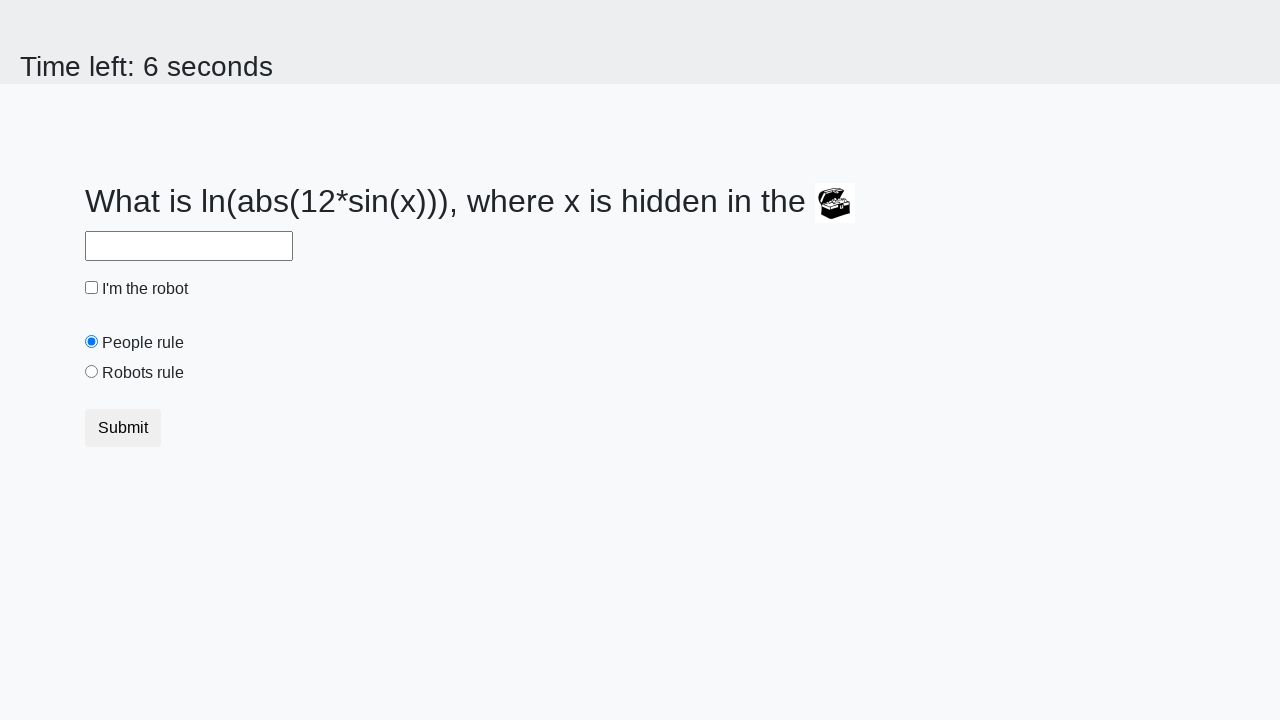

Extracted valuex attribute from treasure element
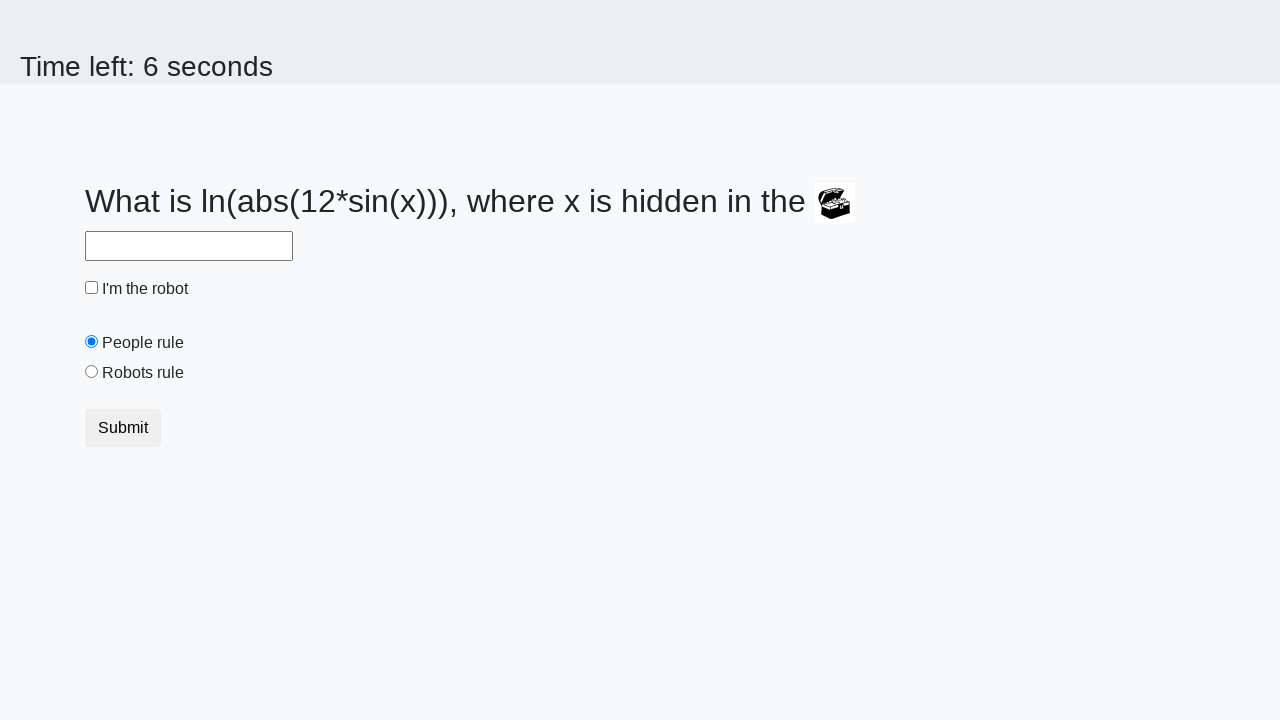

Calculated mathematical result using extracted value
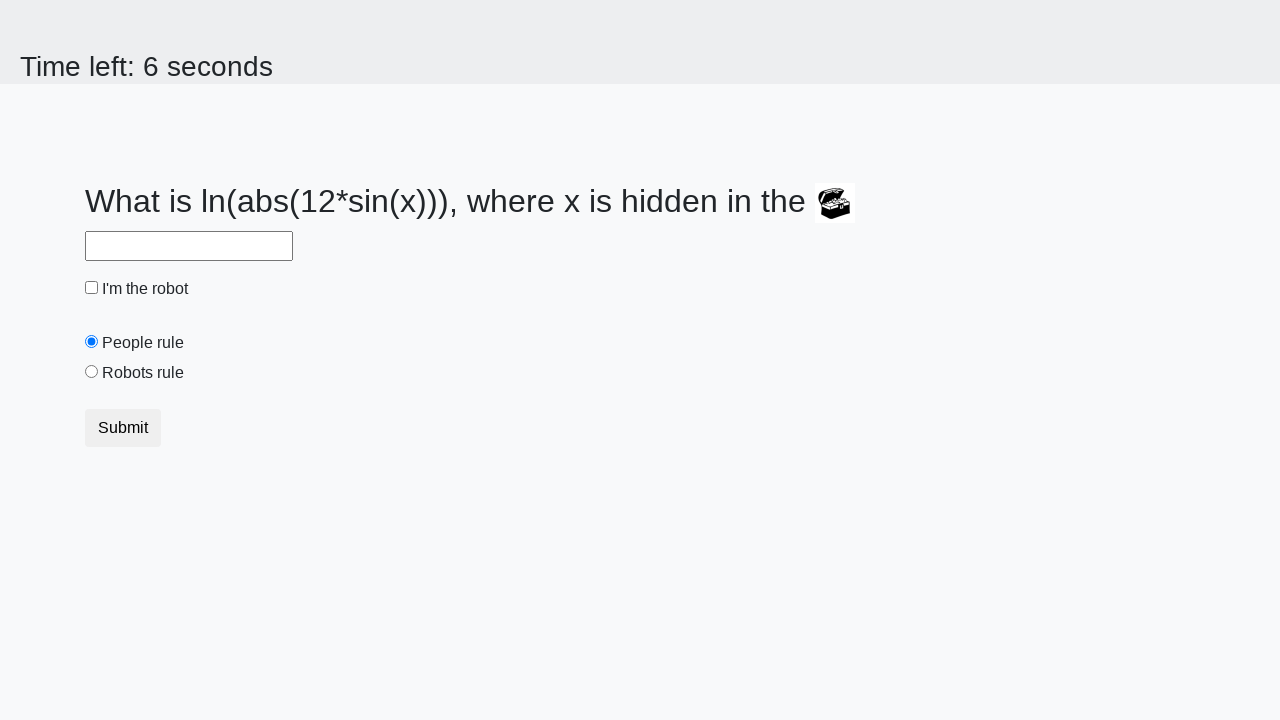

Filled answer field with calculated value on #answer
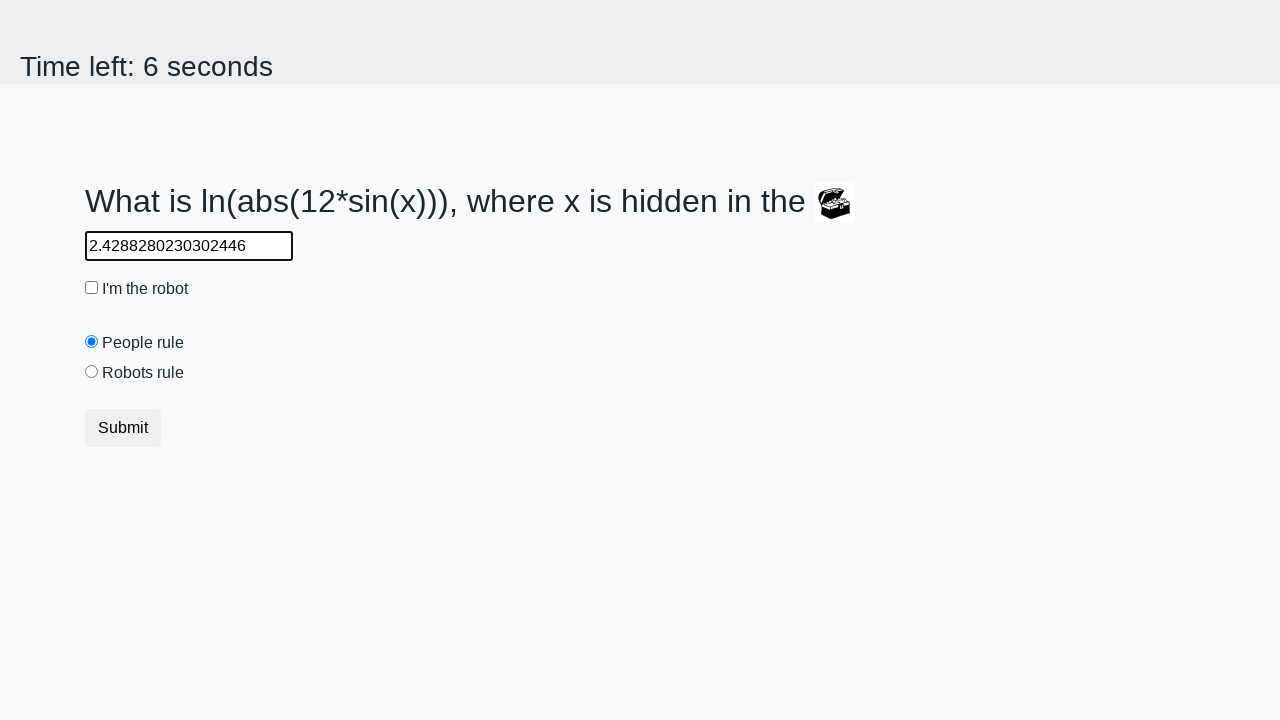

Checked the robot checkbox at (92, 288) on #robotCheckbox
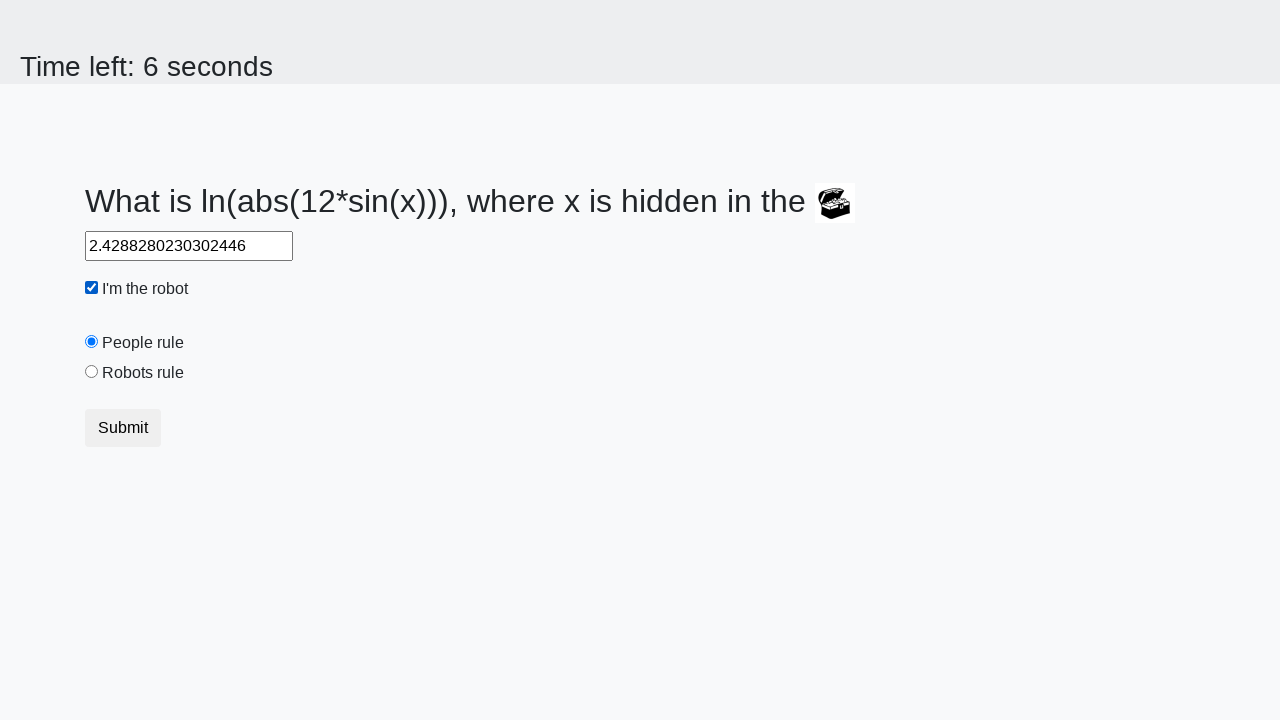

Selected the robots rule radio button at (92, 372) on #robotsRule
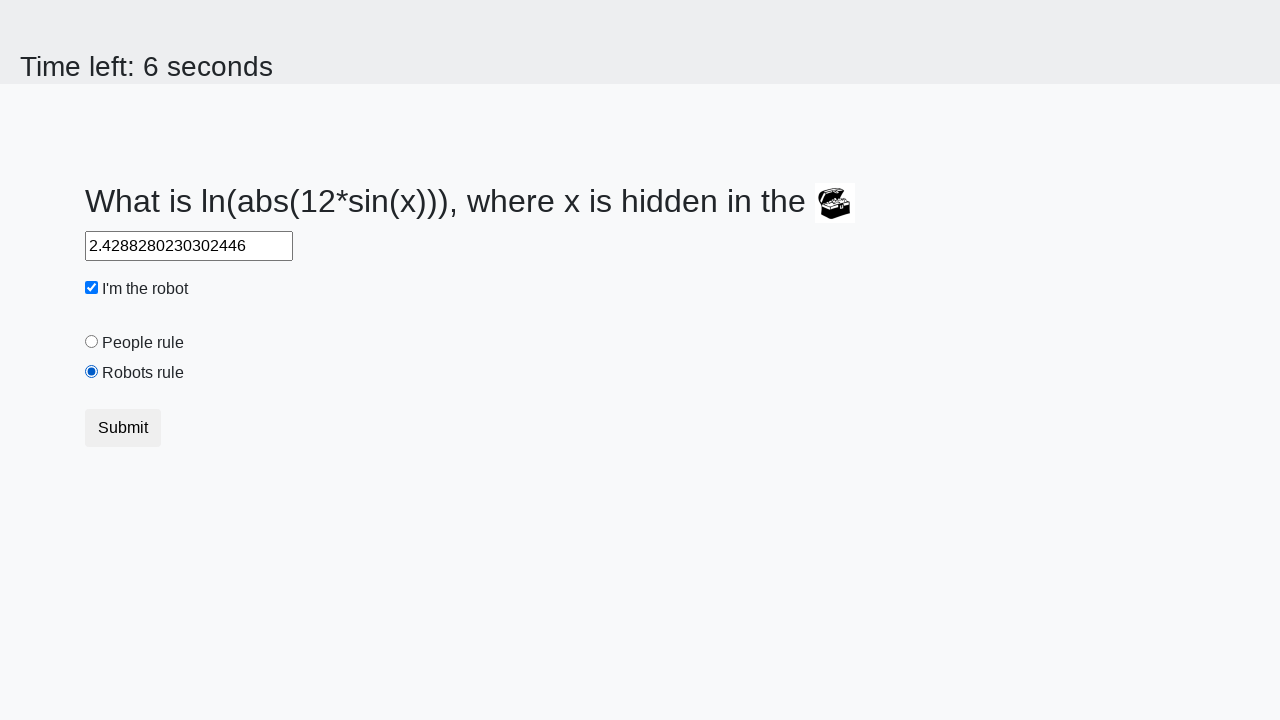

Submitted the form at (123, 428) on button.btn
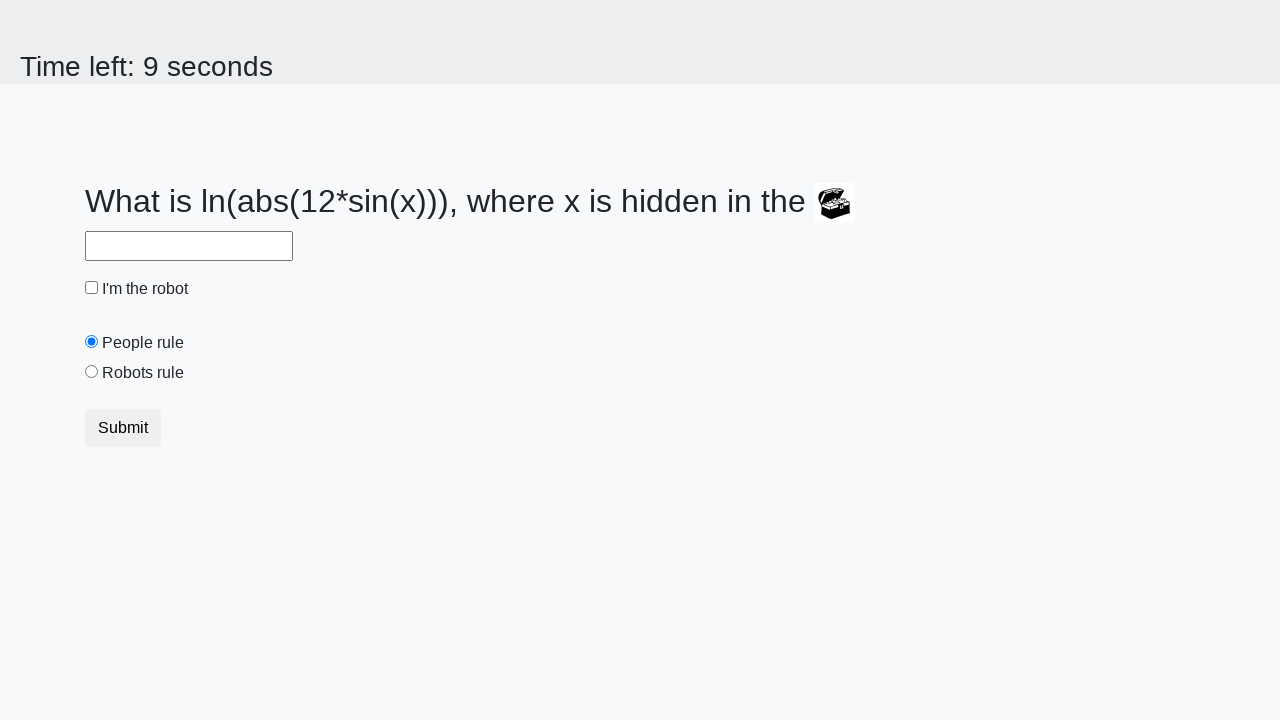

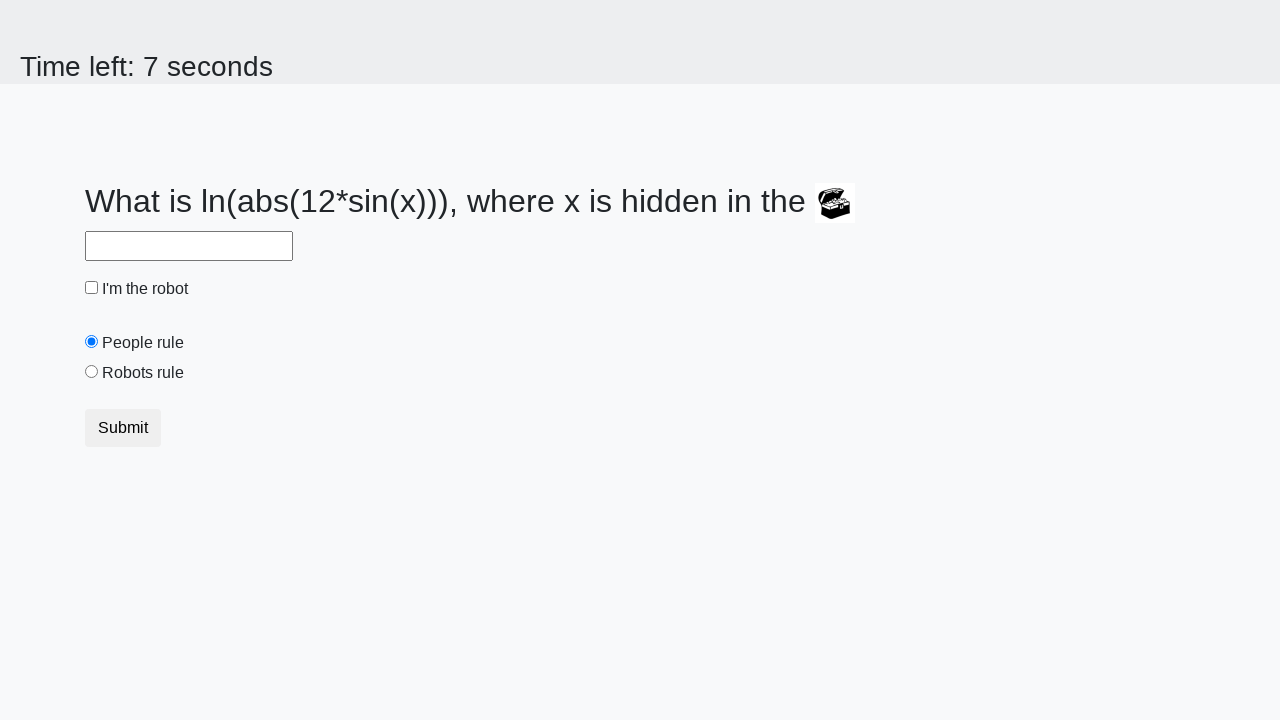